Tests a JavaScript prompt alert by clicking a button, entering text into the prompt, accepting it, and verifying the entered text appears in the result.

Starting URL: https://automationfc.github.io/basic-form/

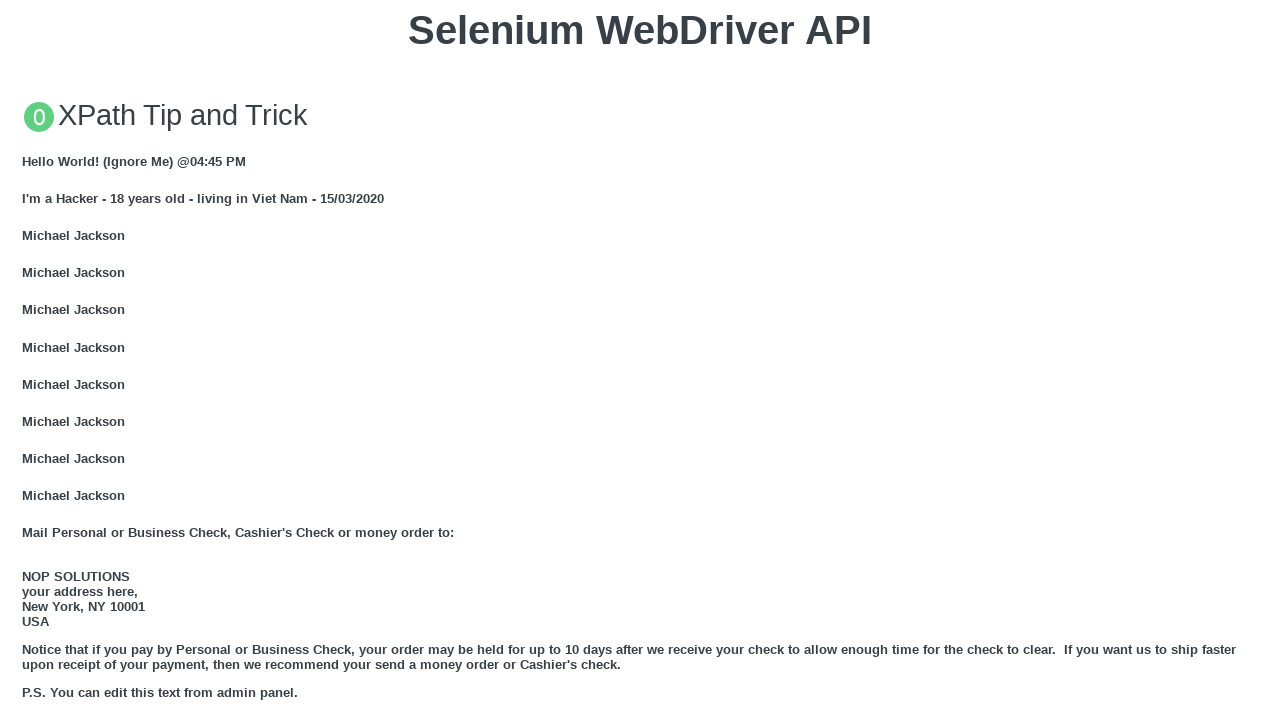

Set up dialog handler to accept prompt with text 'Alert Prompt'
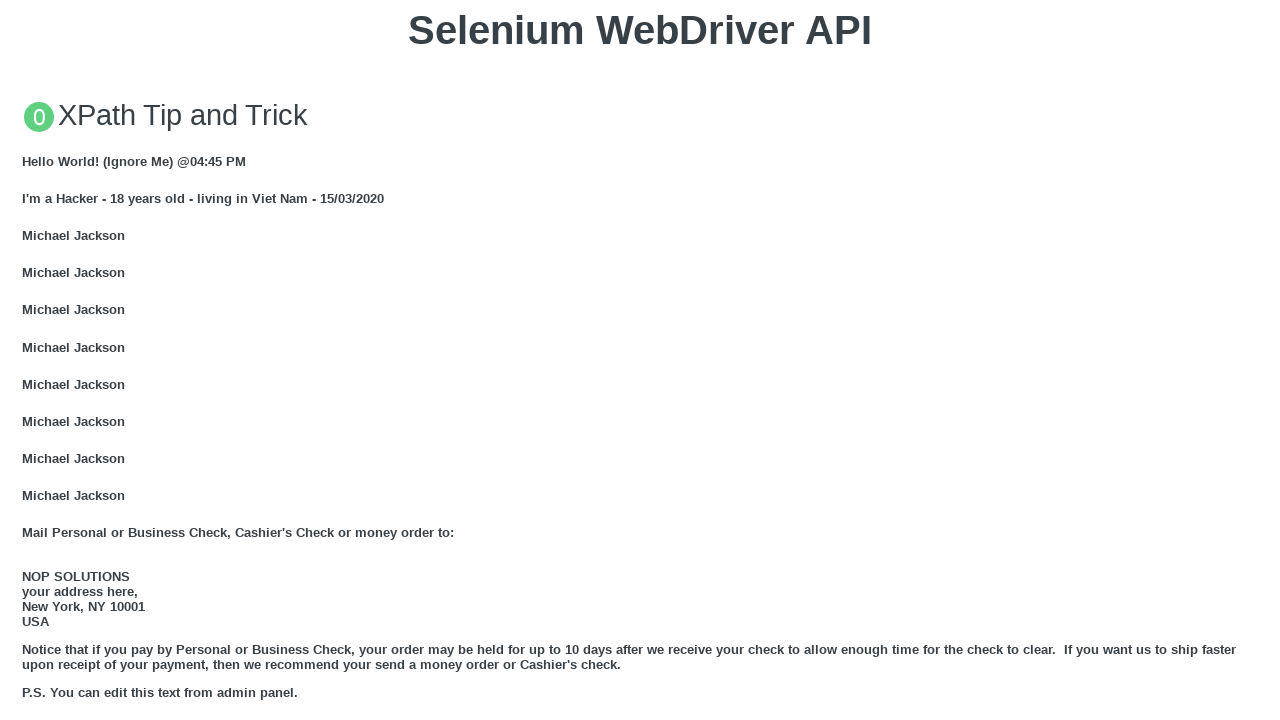

Clicked button to trigger JavaScript prompt alert at (640, 360) on xpath=//button[text()='Click for JS Prompt']
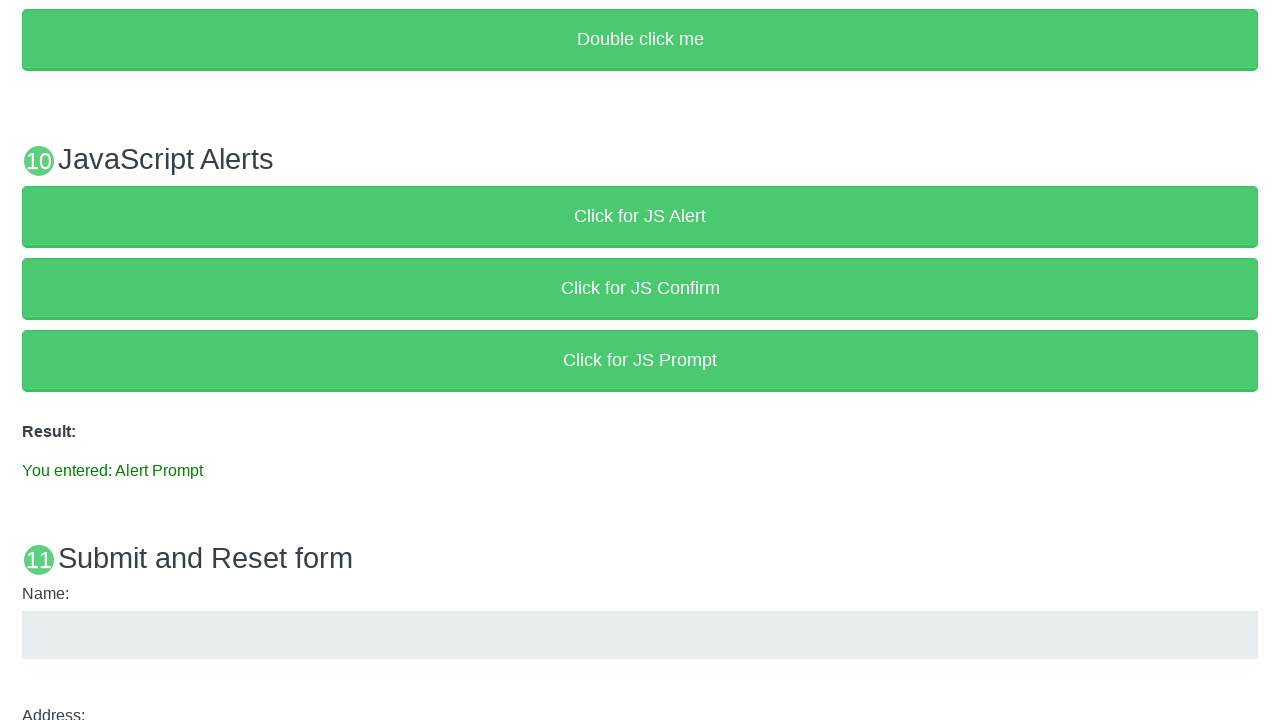

Result element appeared on page
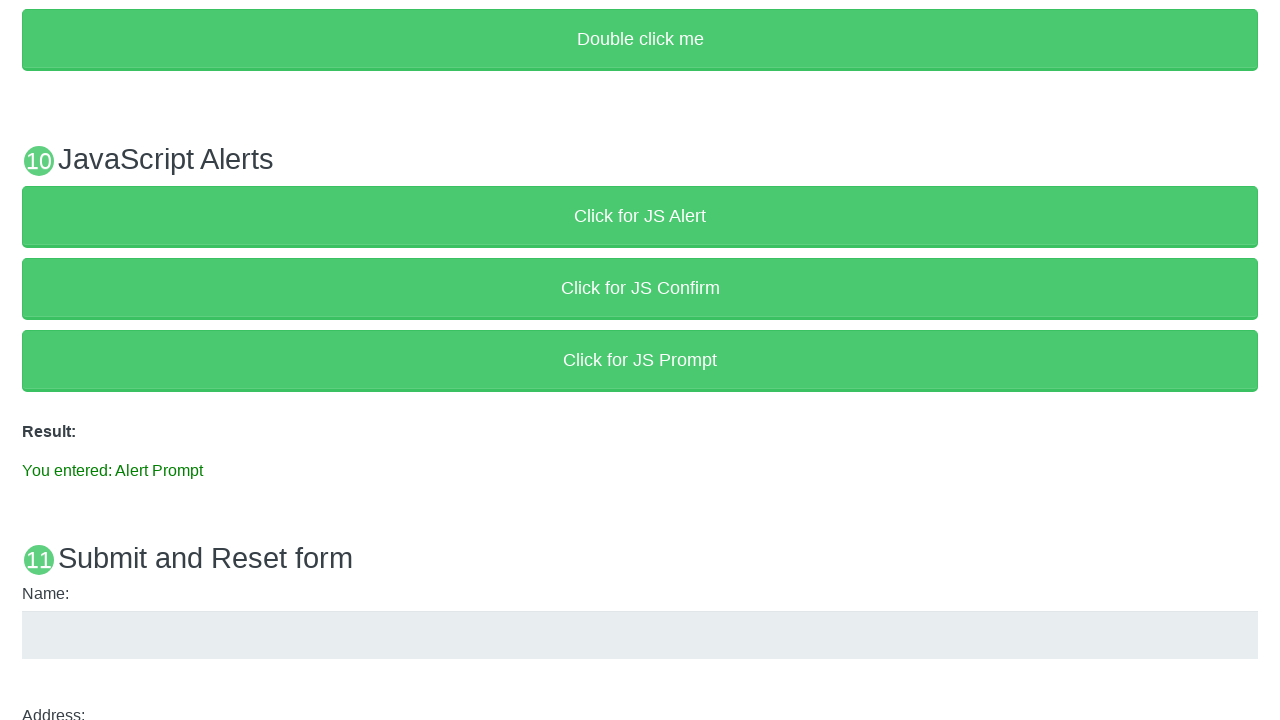

Verified result text matches expected 'You entered: Alert Prompt'
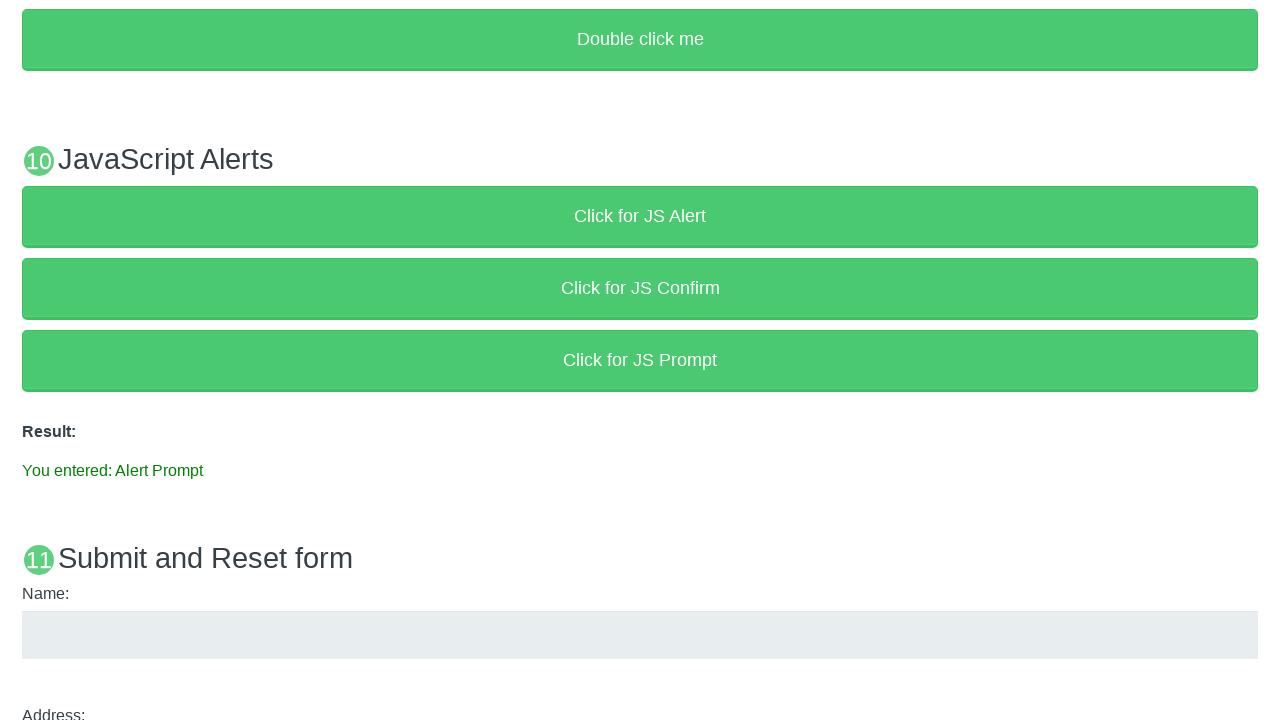

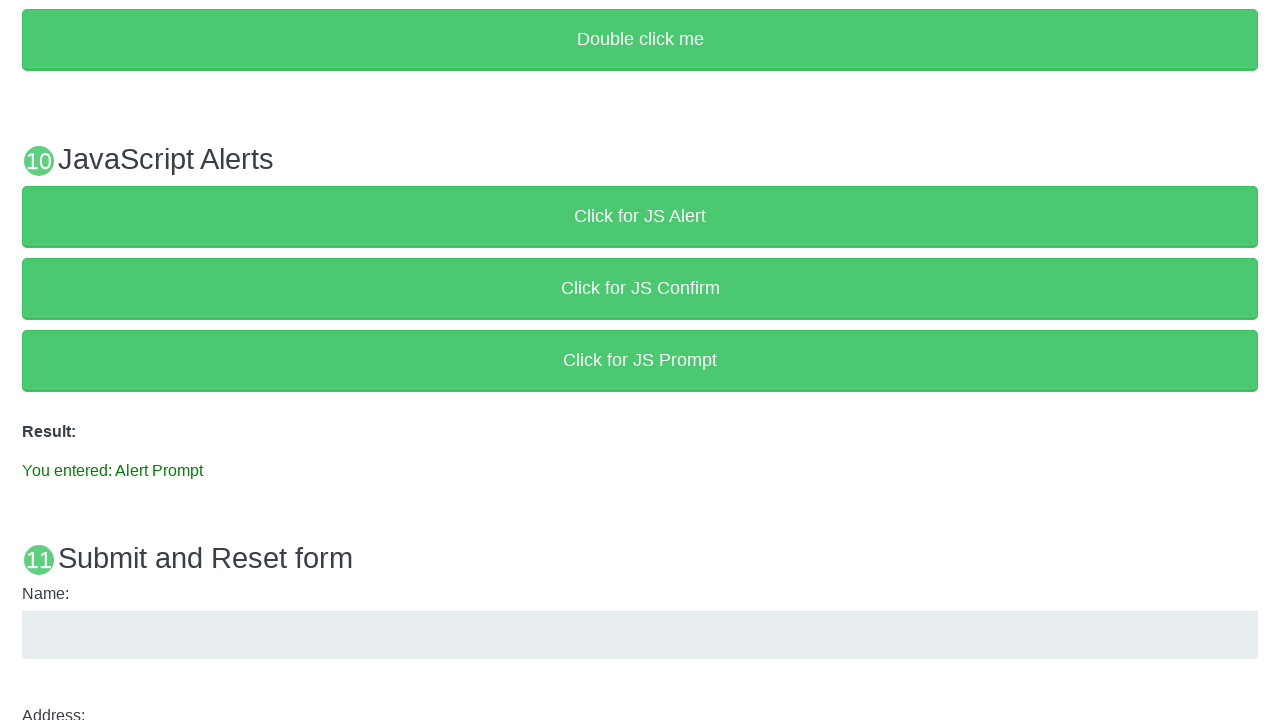